Tests browser tab switching functionality by clicking a button that opens a new tab and switching between the parent and child tabs

Starting URL: https://rahulshettyacademy.com/AutomationPractice/

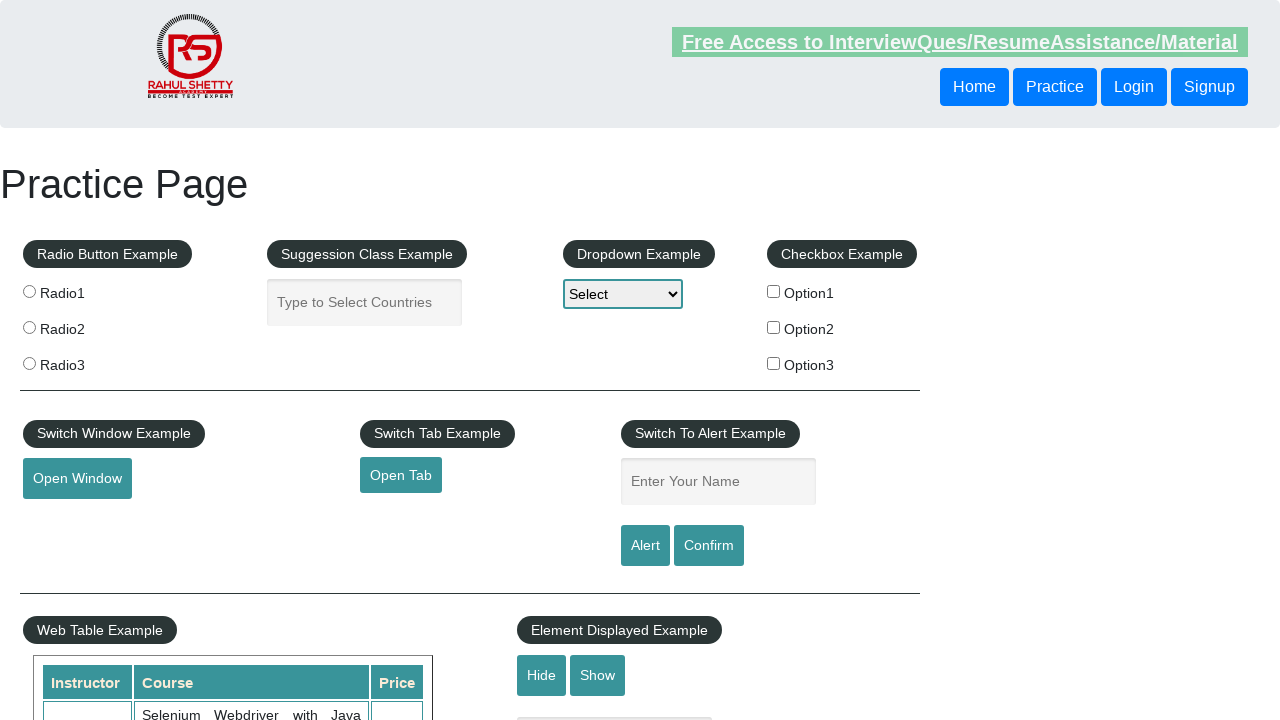

Clicked button to open new tab at (401, 475) on #opentab
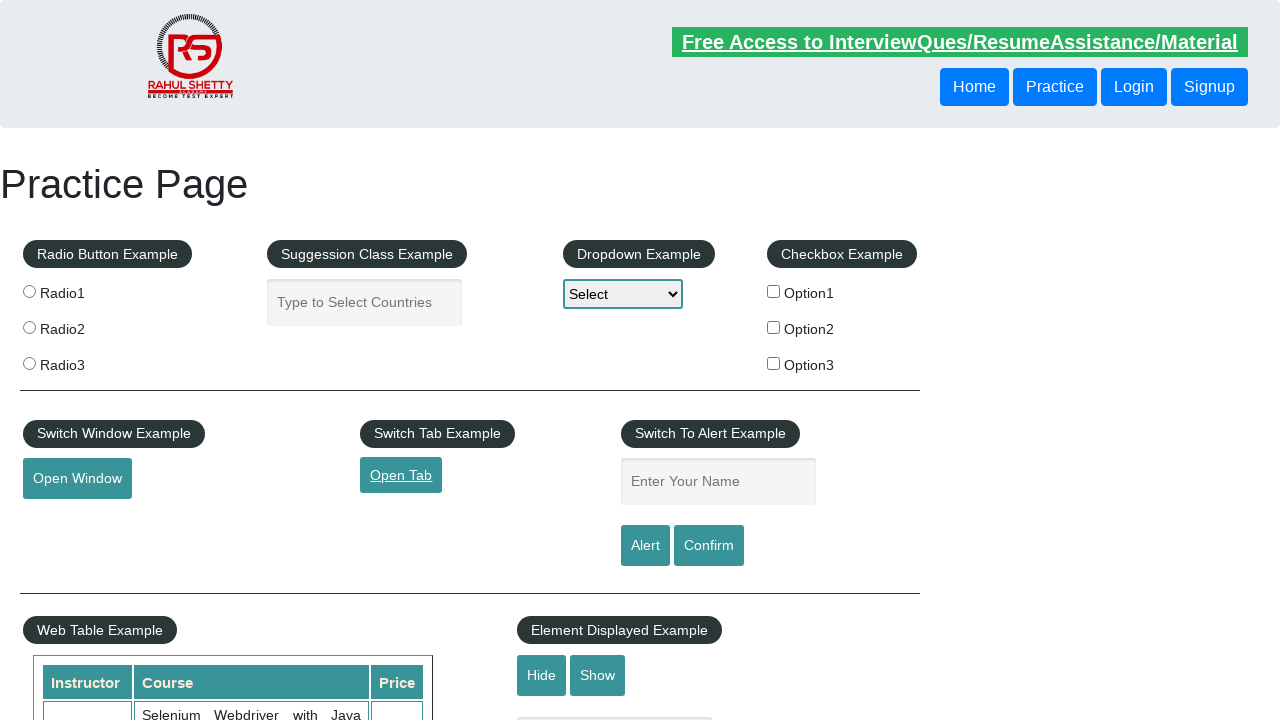

New tab opened and page object captured
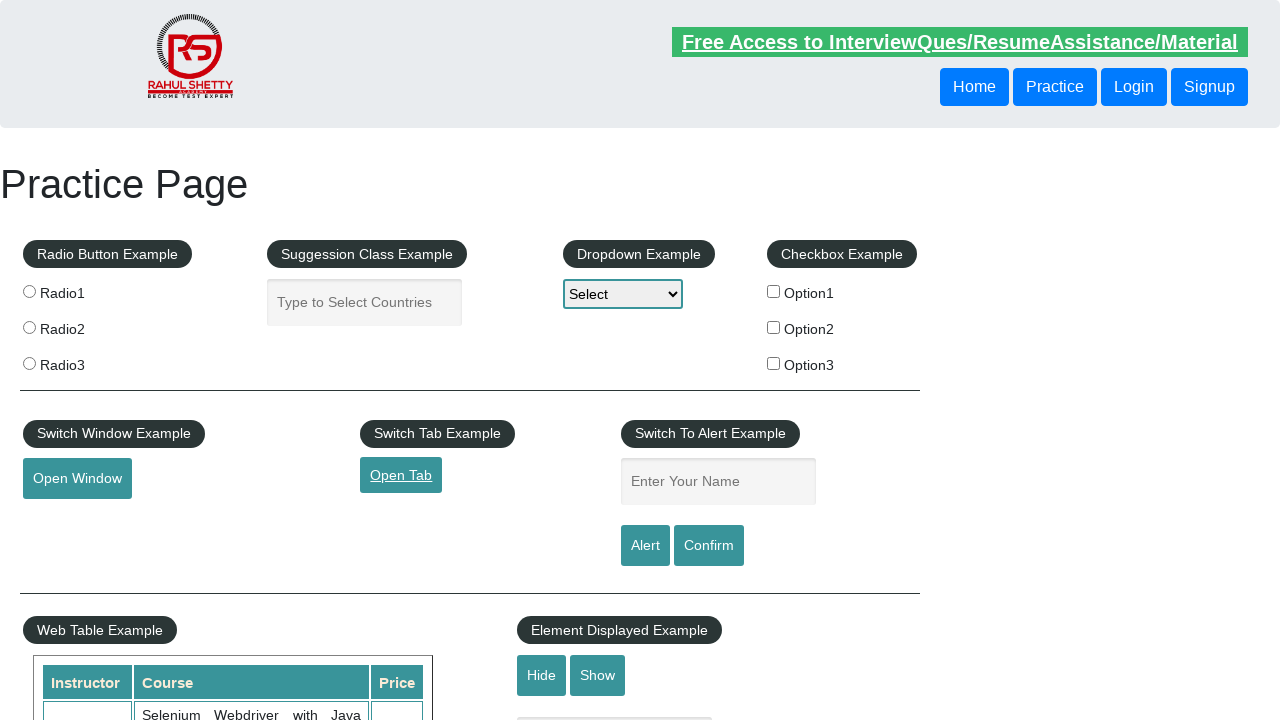

New tab page loaded
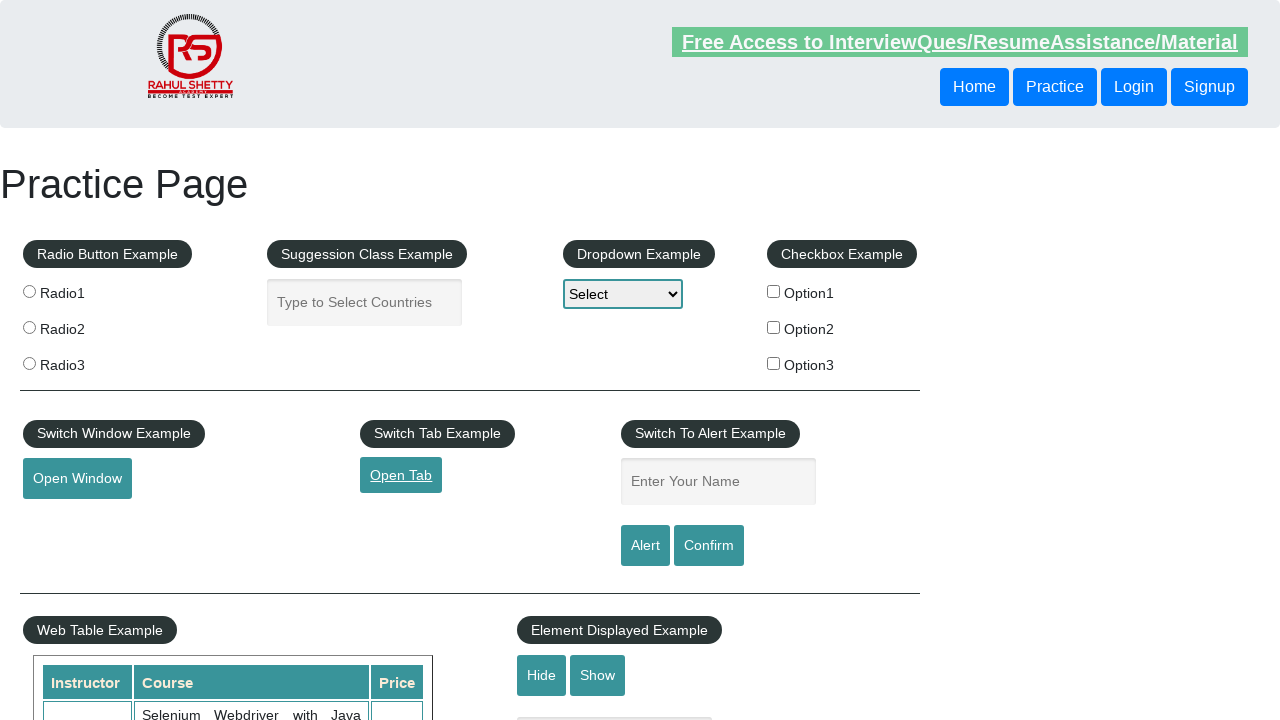

Retrieved new tab title: QAClick Academy - A Testing Academy to Learn, Earn and Shine
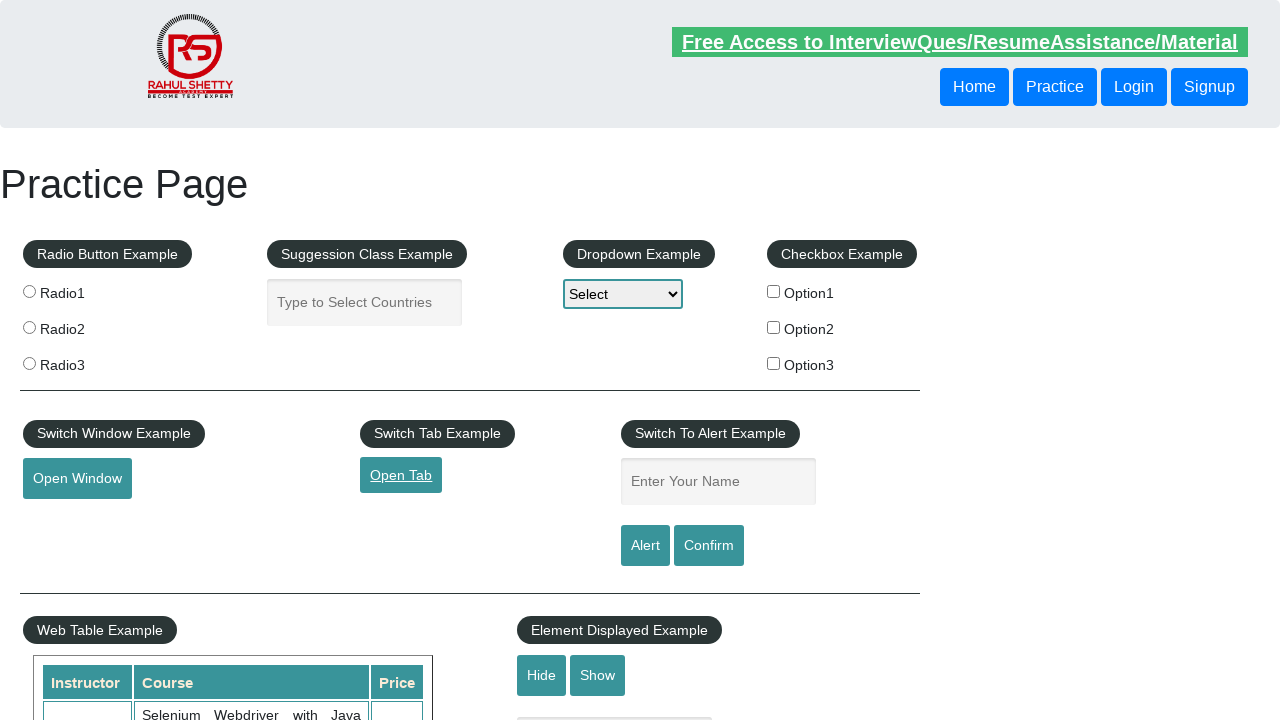

Retrieved original tab title: Practice Page
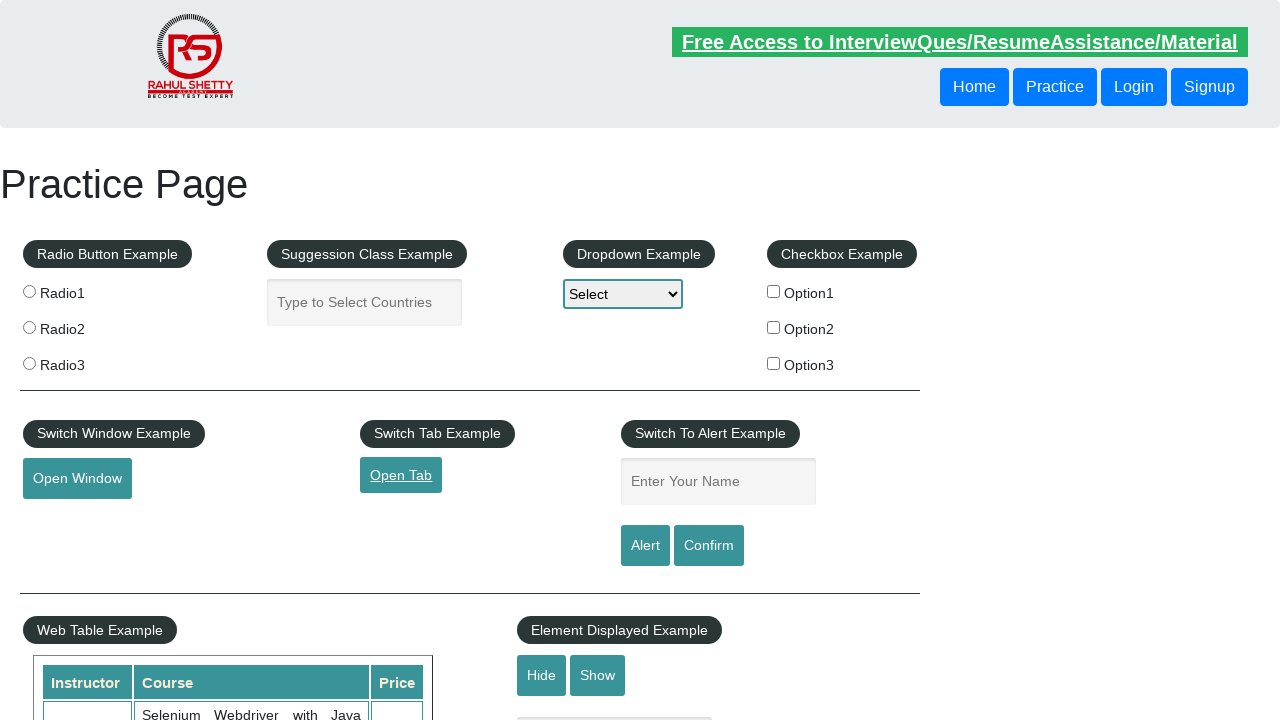

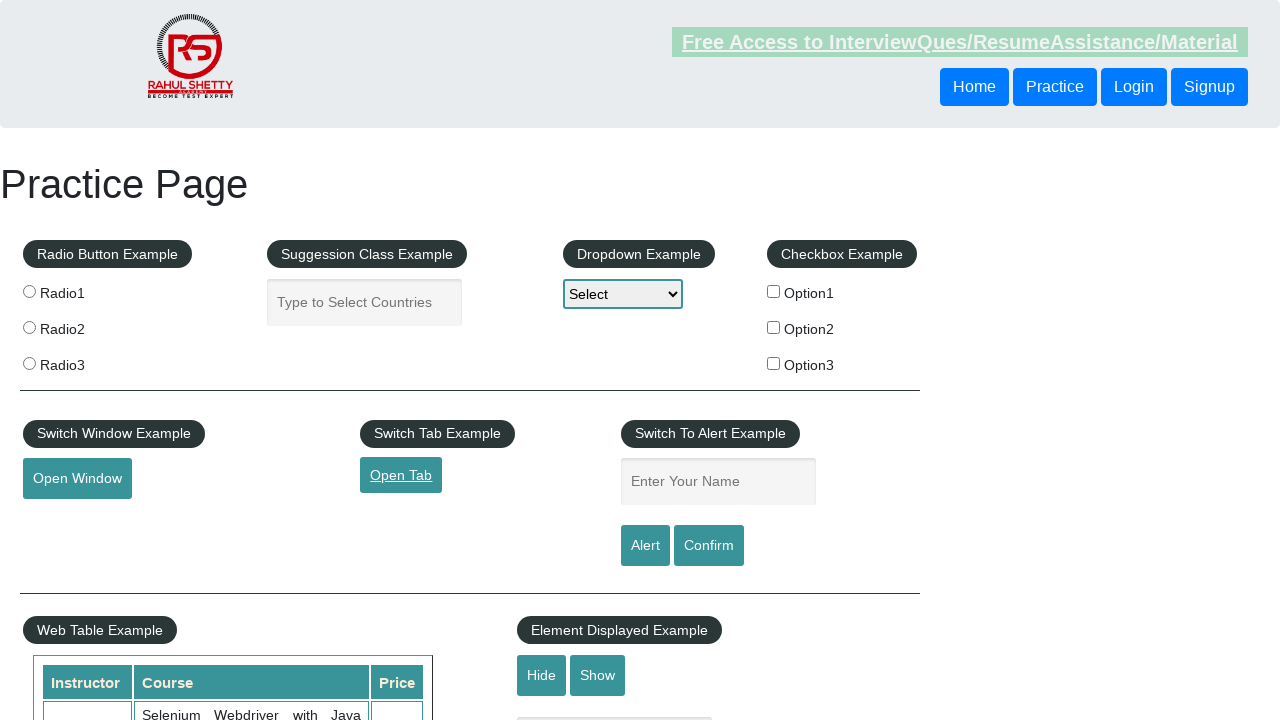